Tests the search functionality on Douban Movies by entering a movie title "inception" and clicking the search button

Starting URL: https://movie.douban.com/

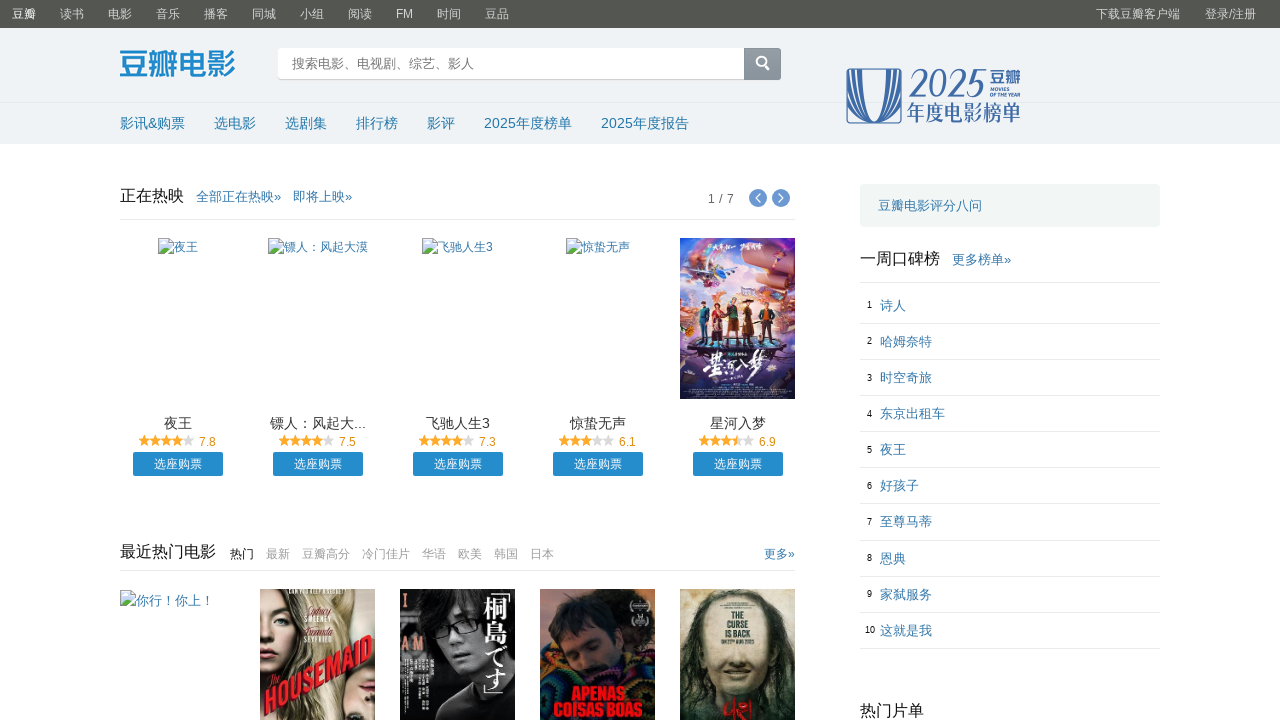

Clicked on the search input field at (513, 63) on #inp-query
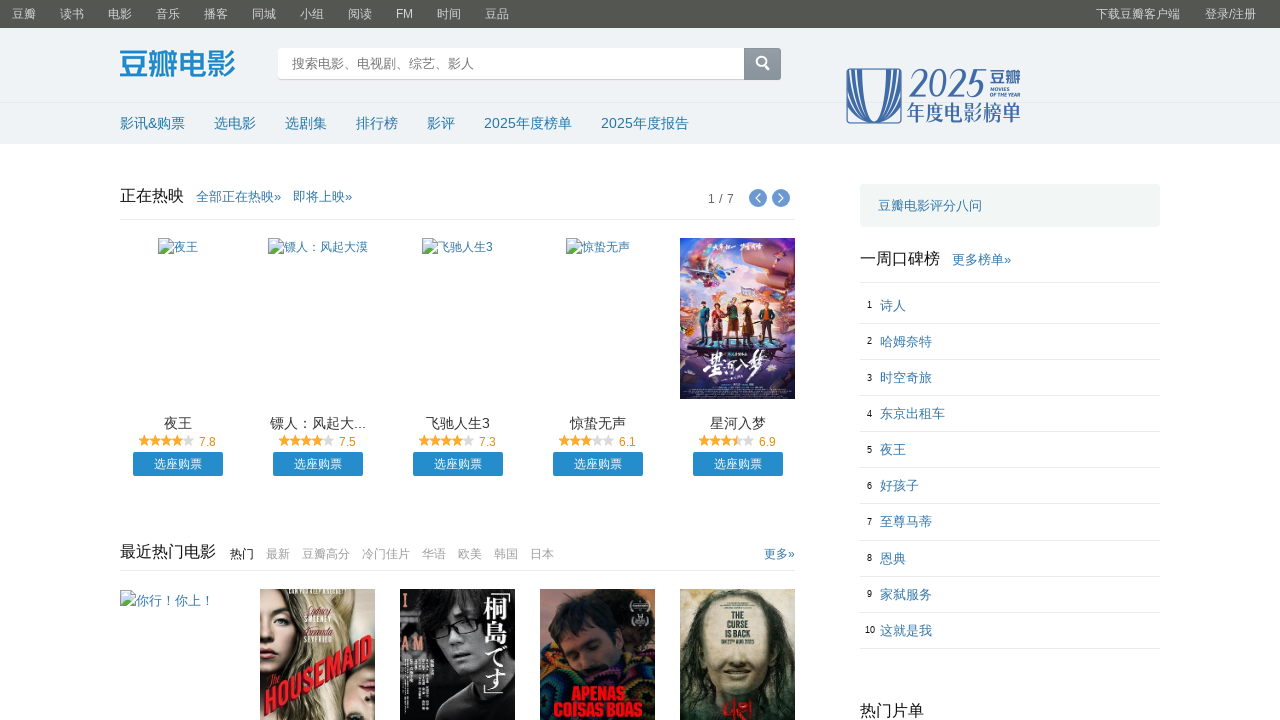

Filled search field with 'inception' on #inp-query
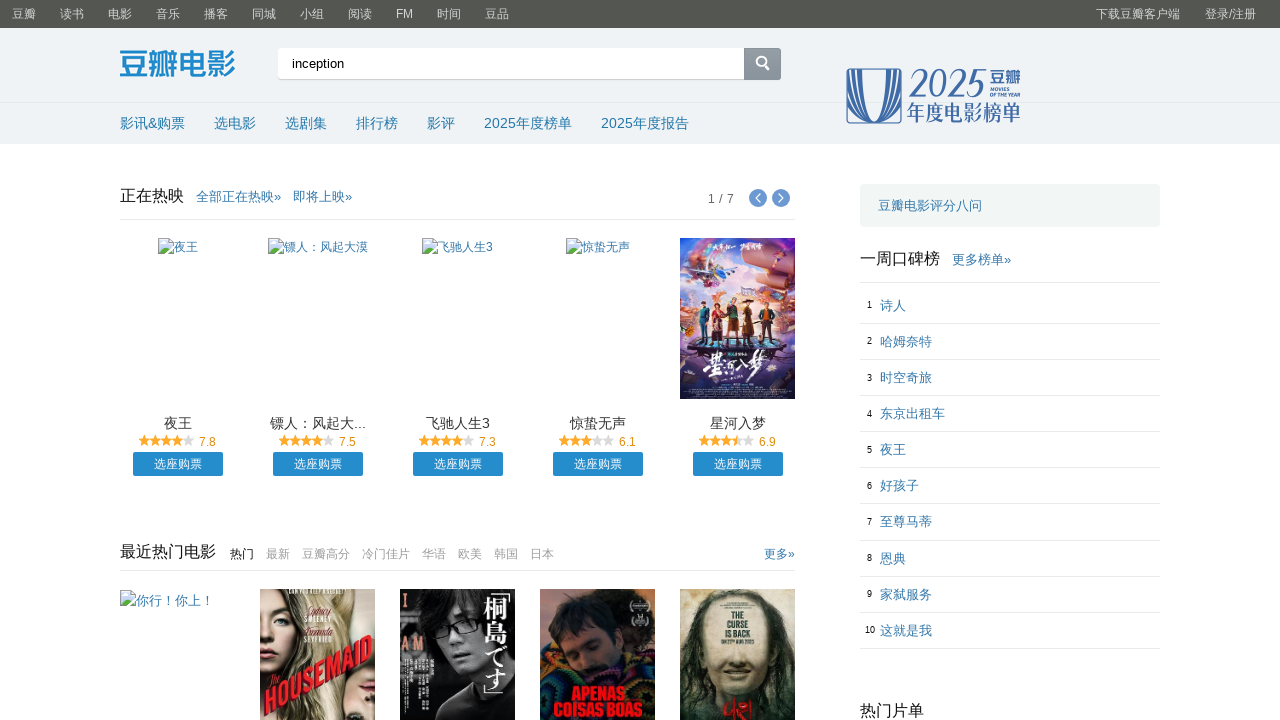

Clicked the search button at (762, 66) on input[value='搜索']
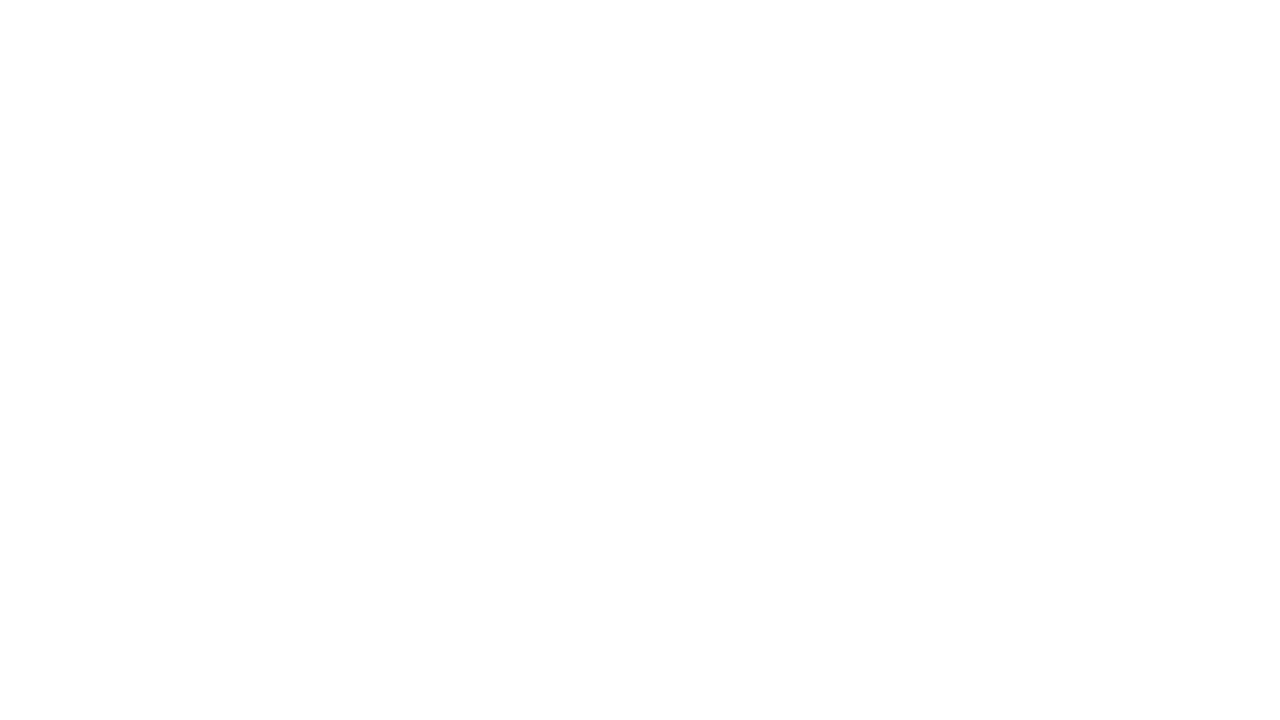

Search results loaded (networkidle)
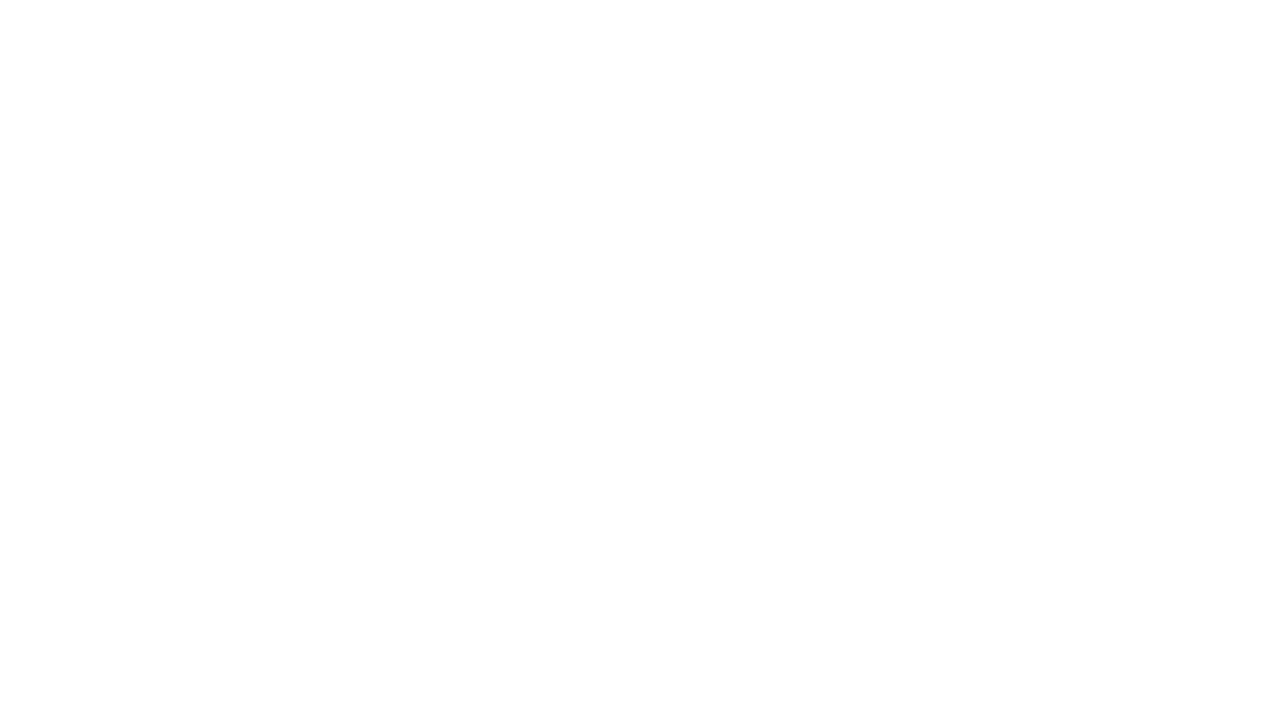

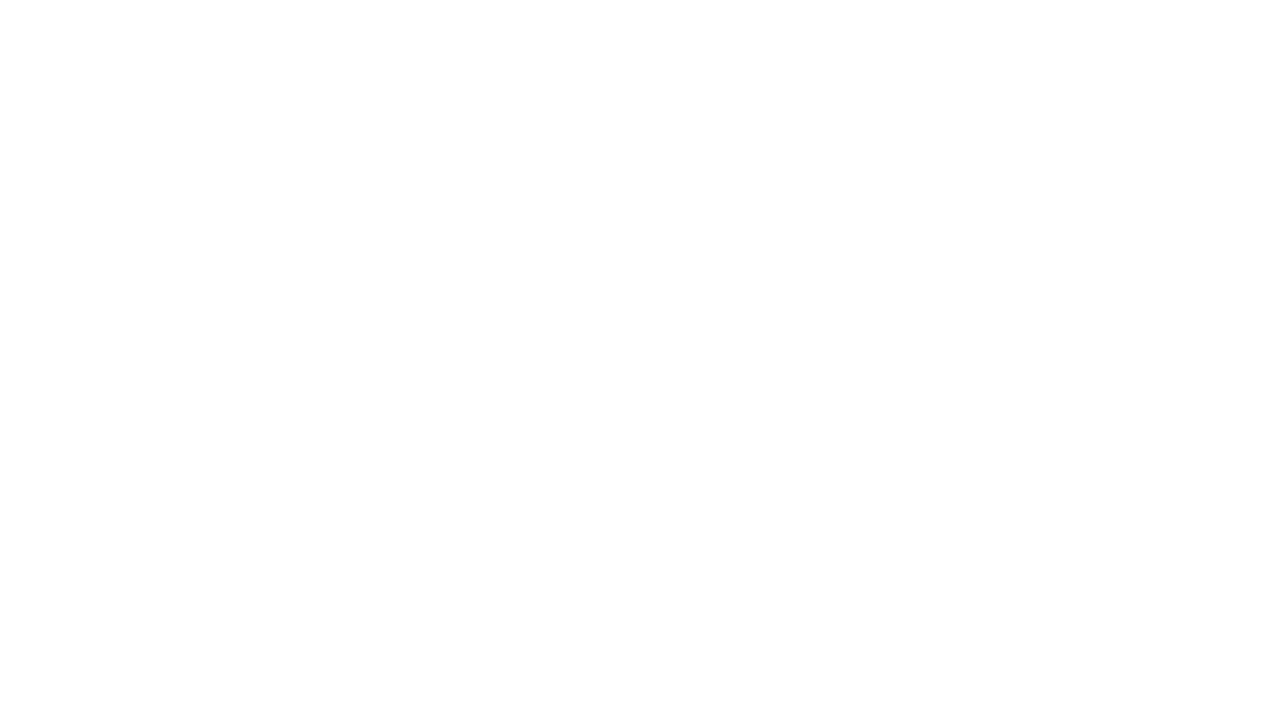